Tests unmarking completed todo items by unchecking their checkboxes

Starting URL: https://demo.playwright.dev/todomvc

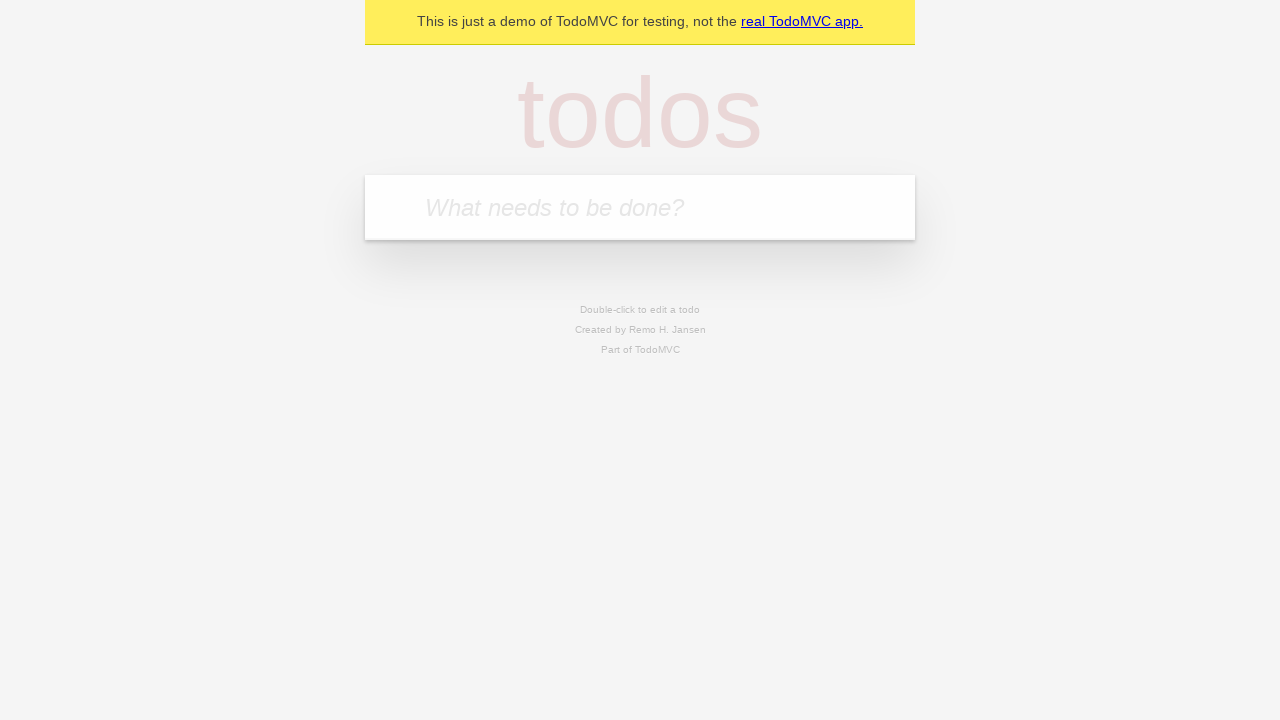

Filled todo input with 'buy some cheese' on internal:attr=[placeholder="What needs to be done?"i]
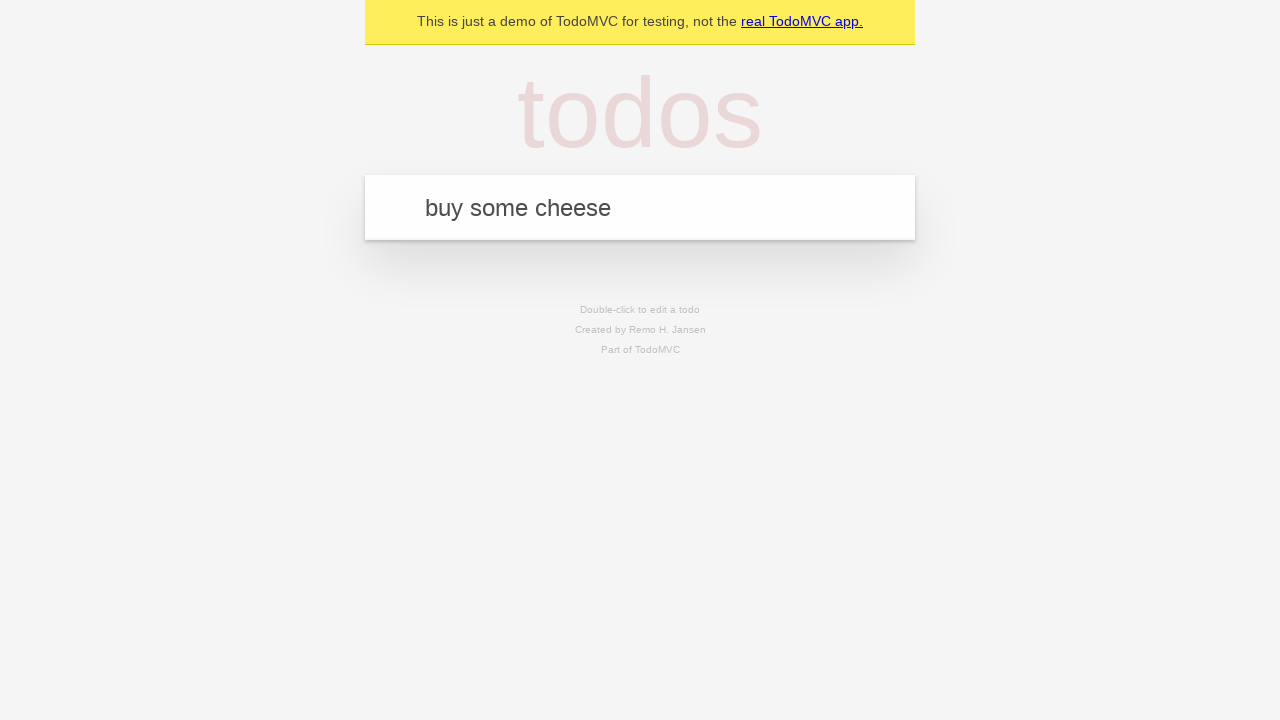

Pressed Enter to create first todo item on internal:attr=[placeholder="What needs to be done?"i]
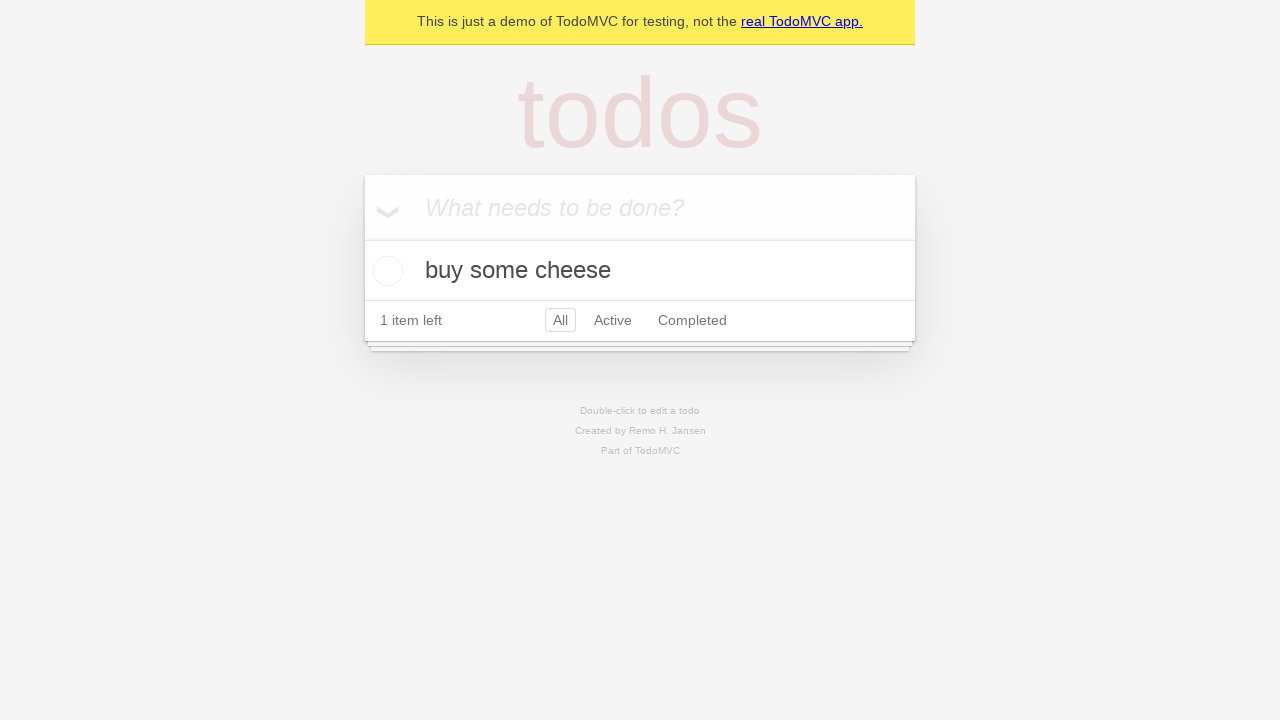

Filled todo input with 'feed the cat' on internal:attr=[placeholder="What needs to be done?"i]
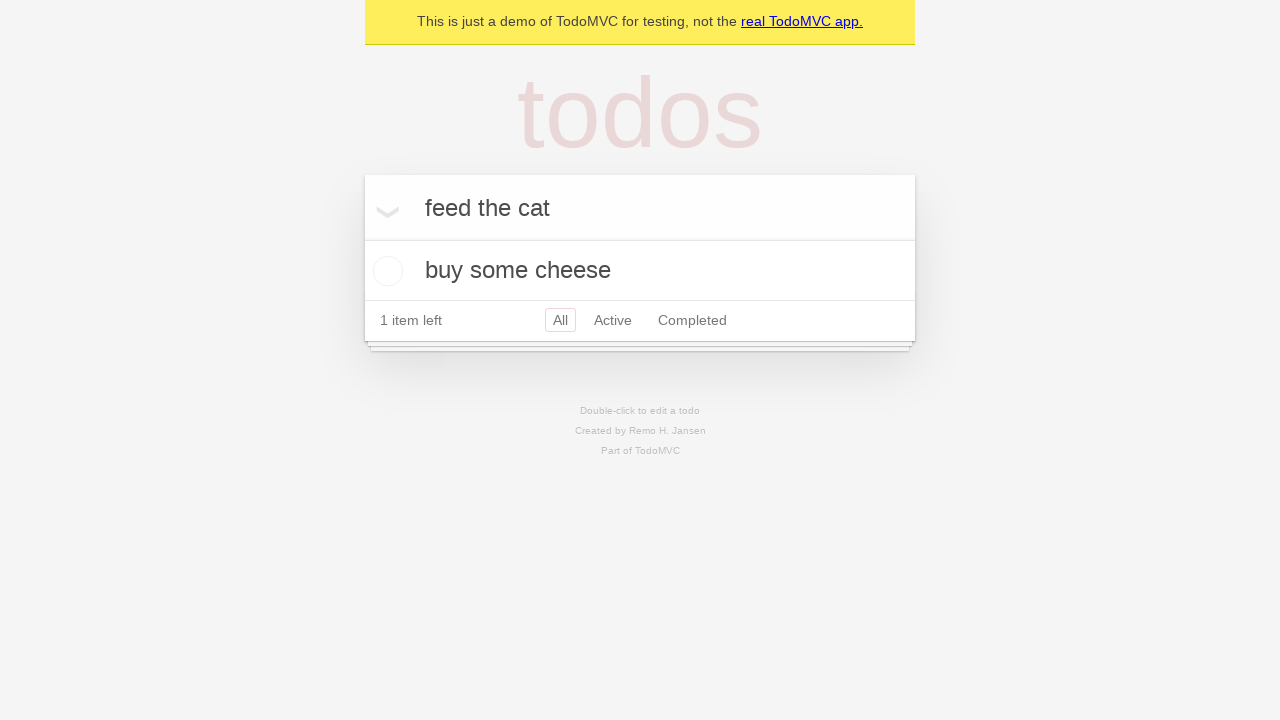

Pressed Enter to create second todo item on internal:attr=[placeholder="What needs to be done?"i]
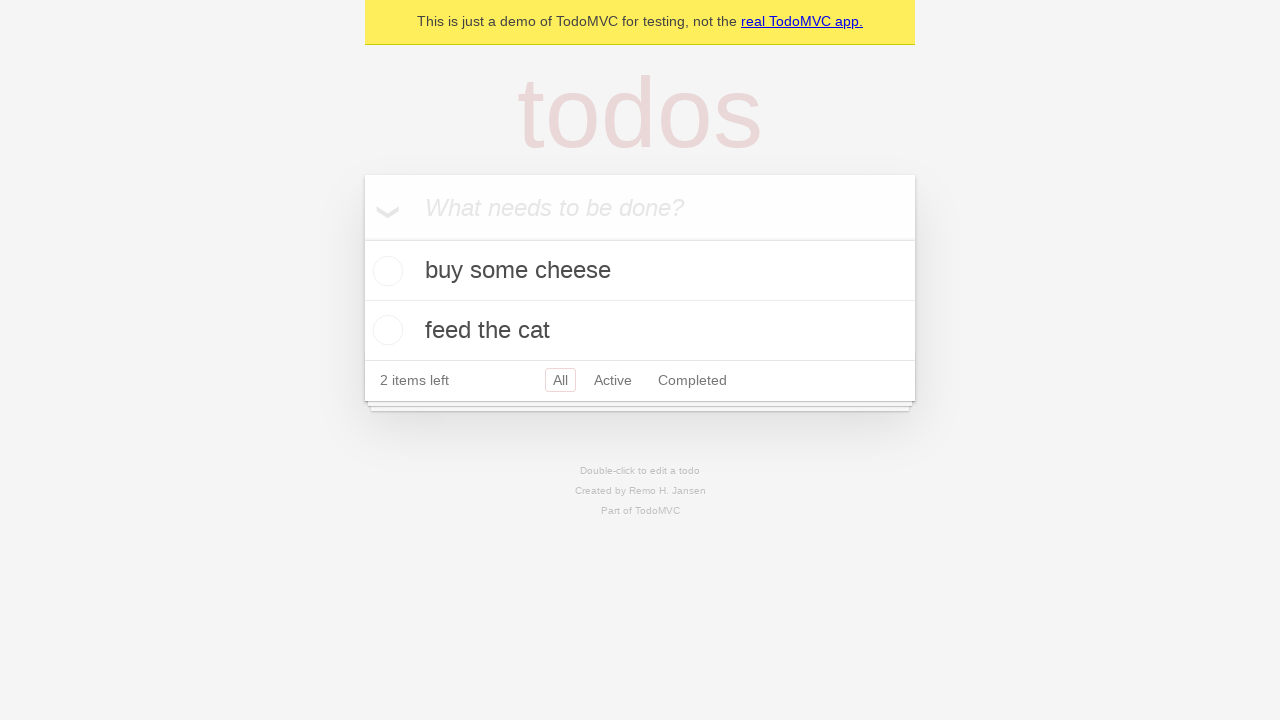

Located first todo item
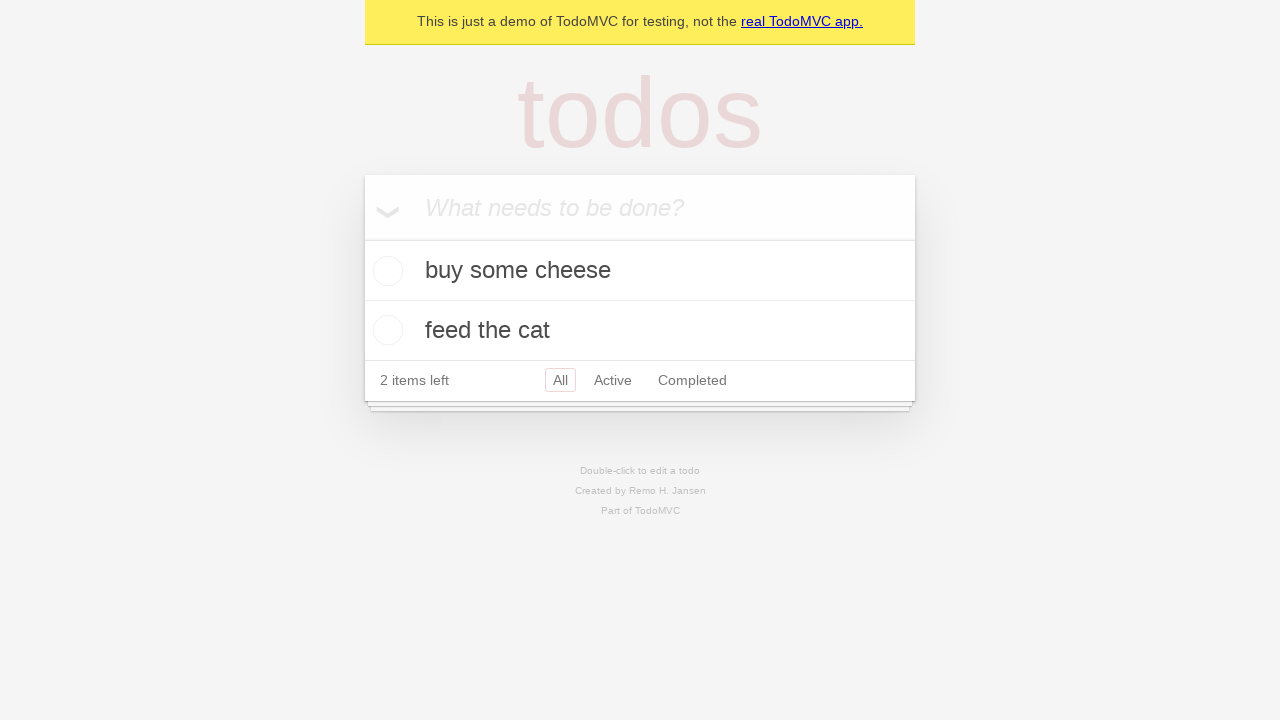

Located checkbox for first todo item
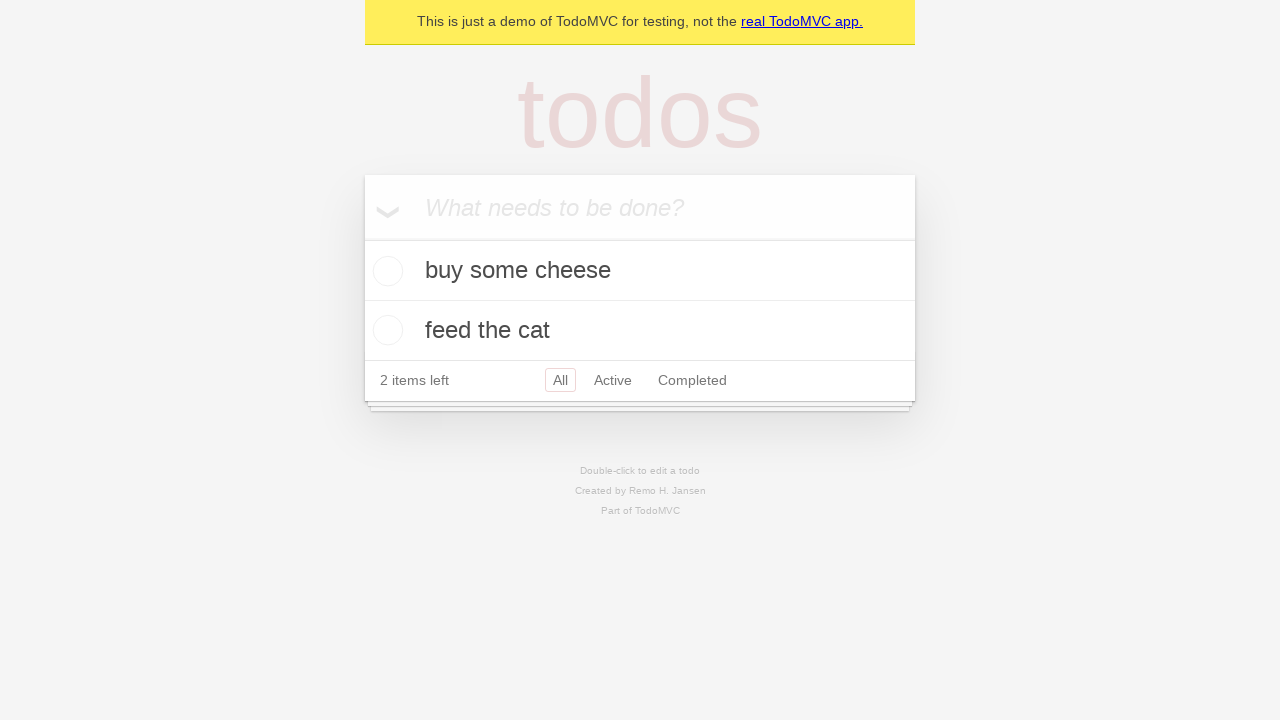

Checked first todo item to mark it as complete at (385, 271) on internal:testid=[data-testid="todo-item"s] >> nth=0 >> internal:role=checkbox
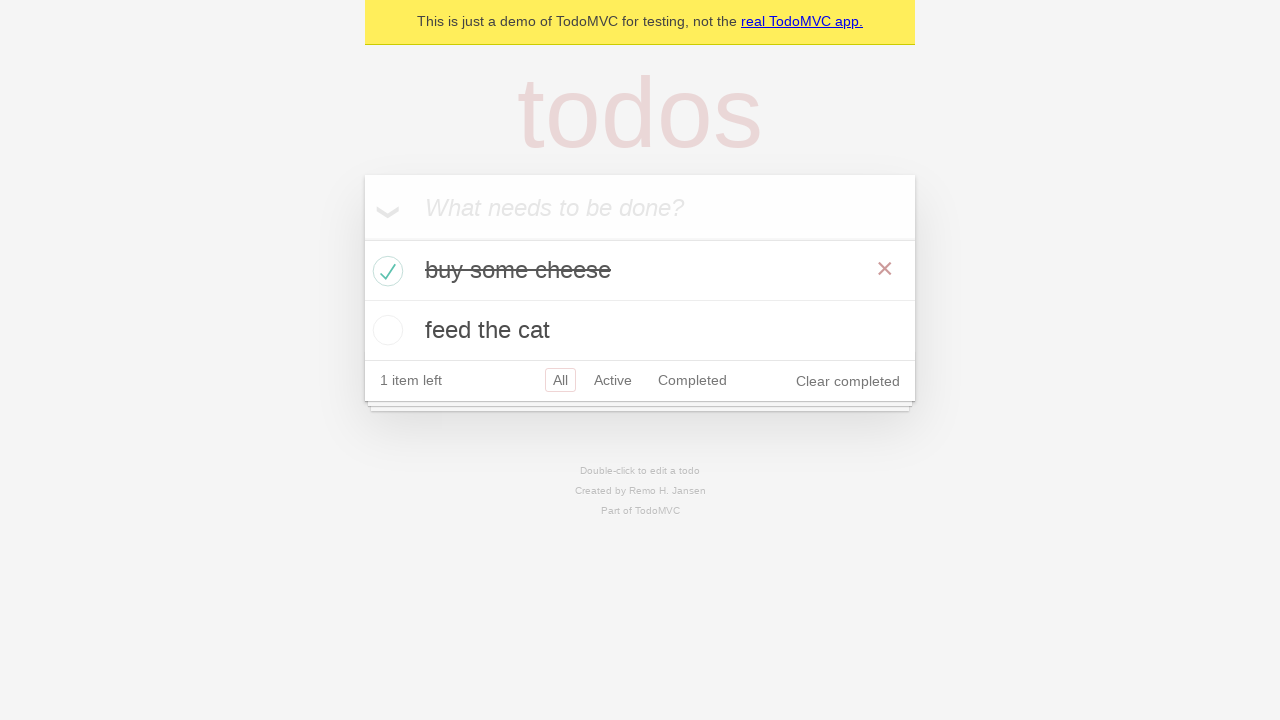

Unchecked first todo item to mark it as incomplete at (385, 271) on internal:testid=[data-testid="todo-item"s] >> nth=0 >> internal:role=checkbox
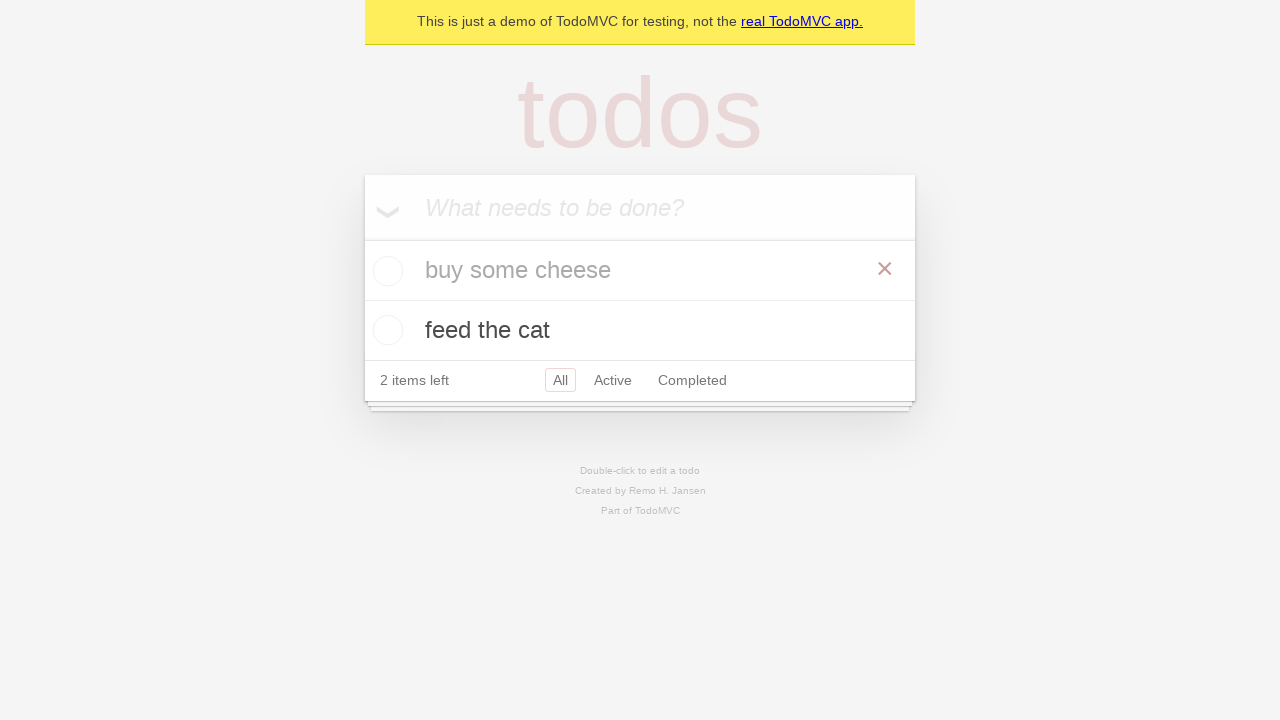

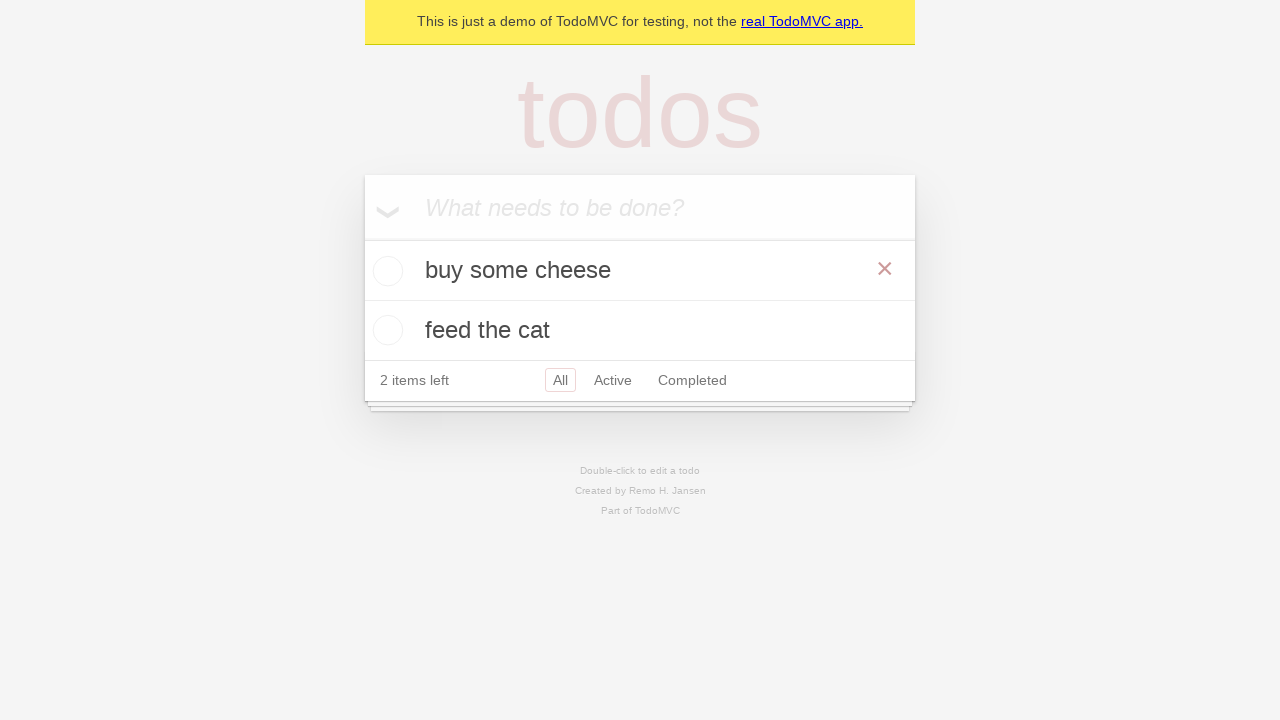